Tests submitting a Contact Us form with Employment topic, selecting Prospective Associates subcategory, and verifying form submission success.

Starting URL: https://www.ddsdiscounts.com/contact-us/

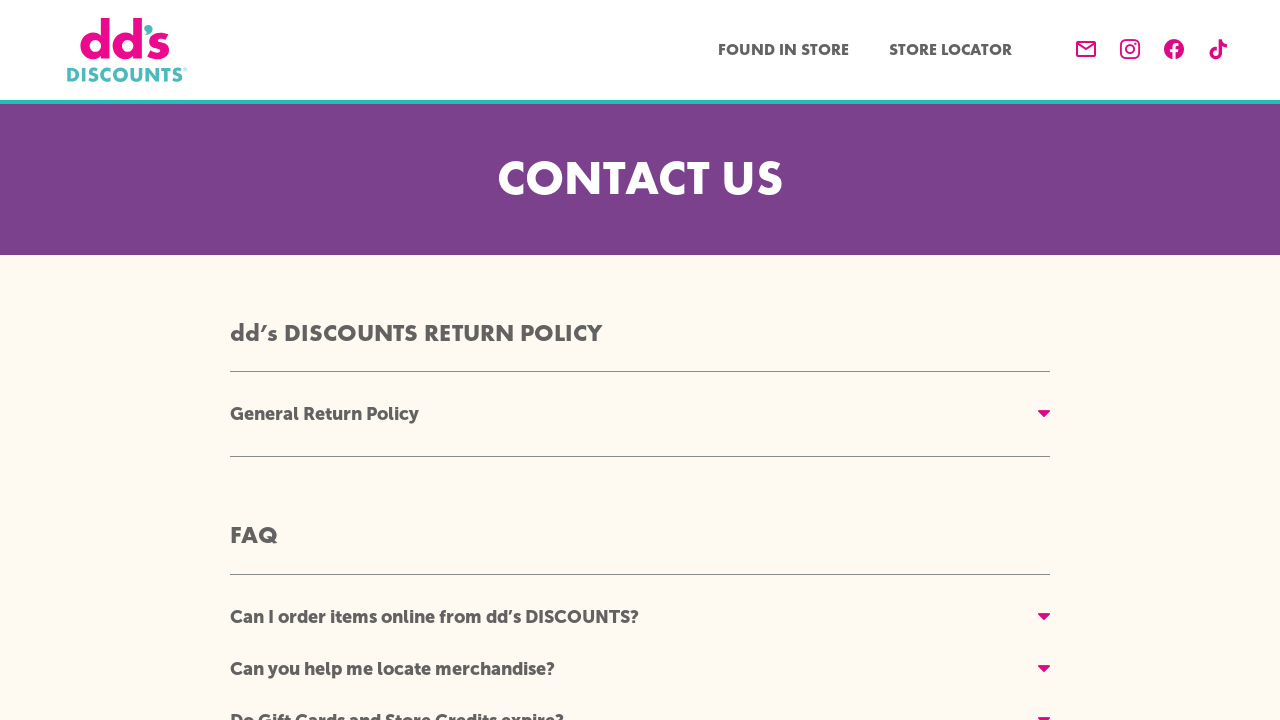

Scrolled to contact form body
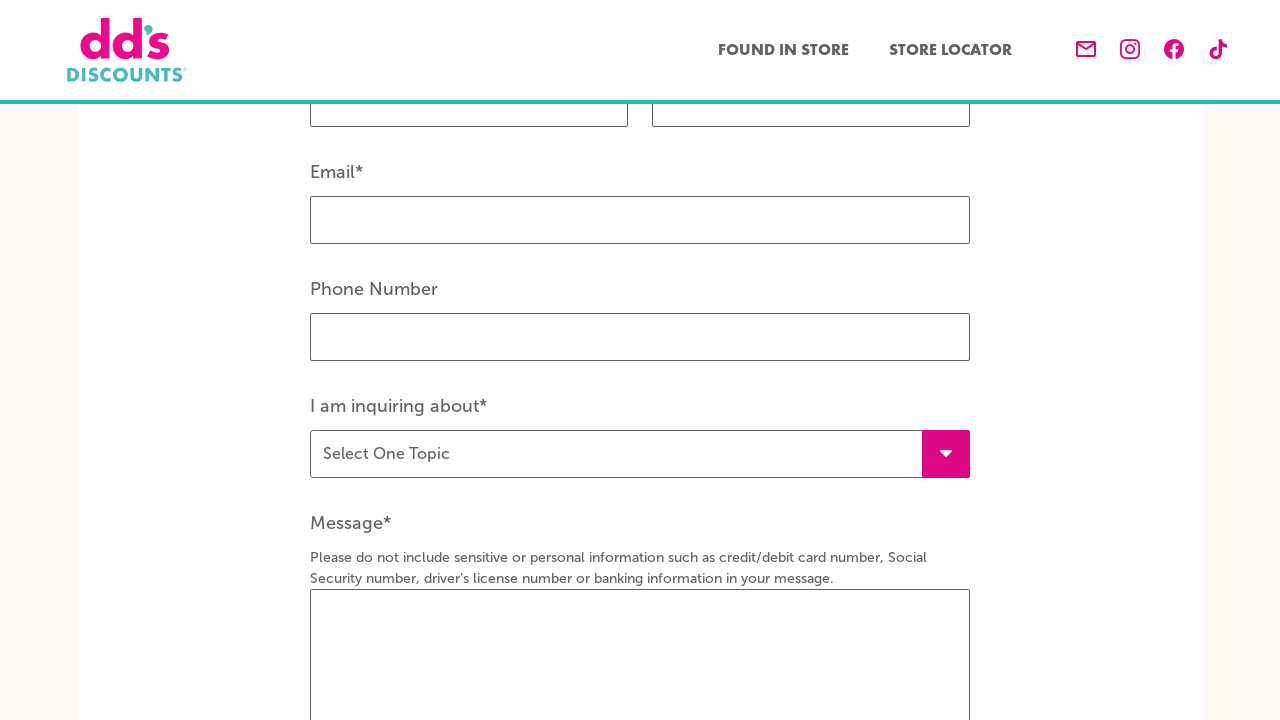

Filled first name field with 'Michael' on #form-firstname
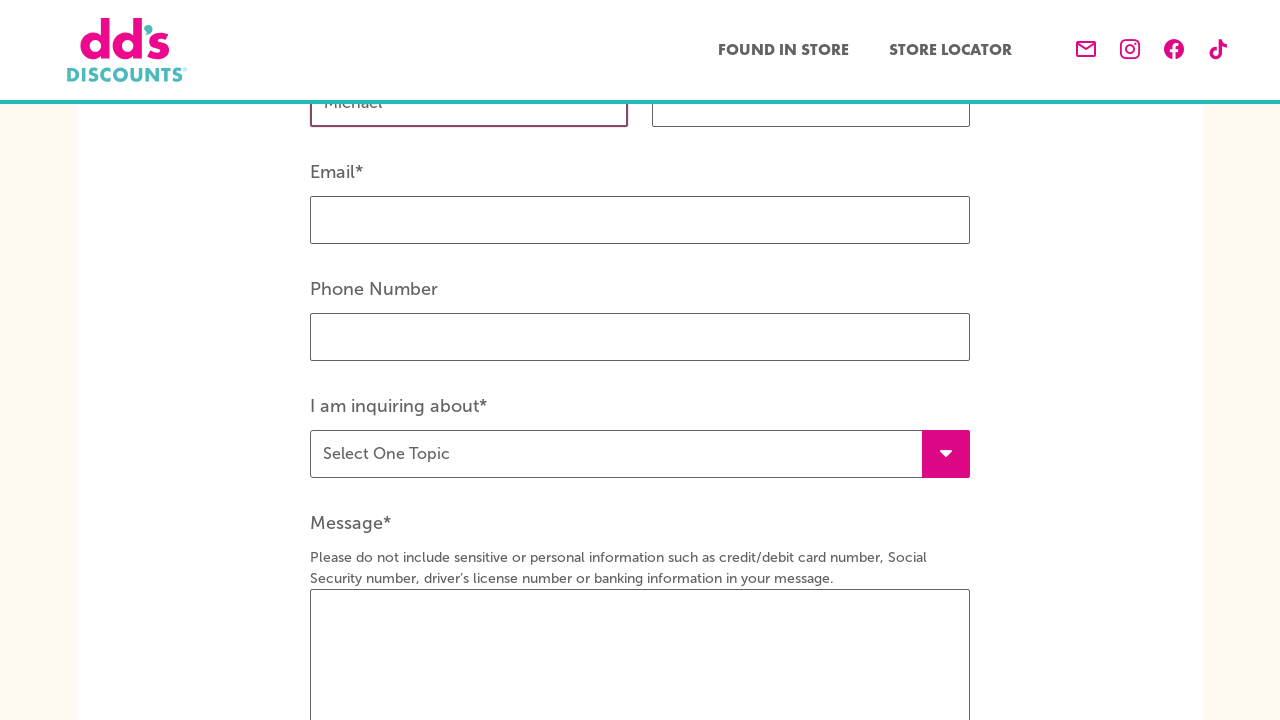

Filled last name field with 'Thompson' on #form-lastname
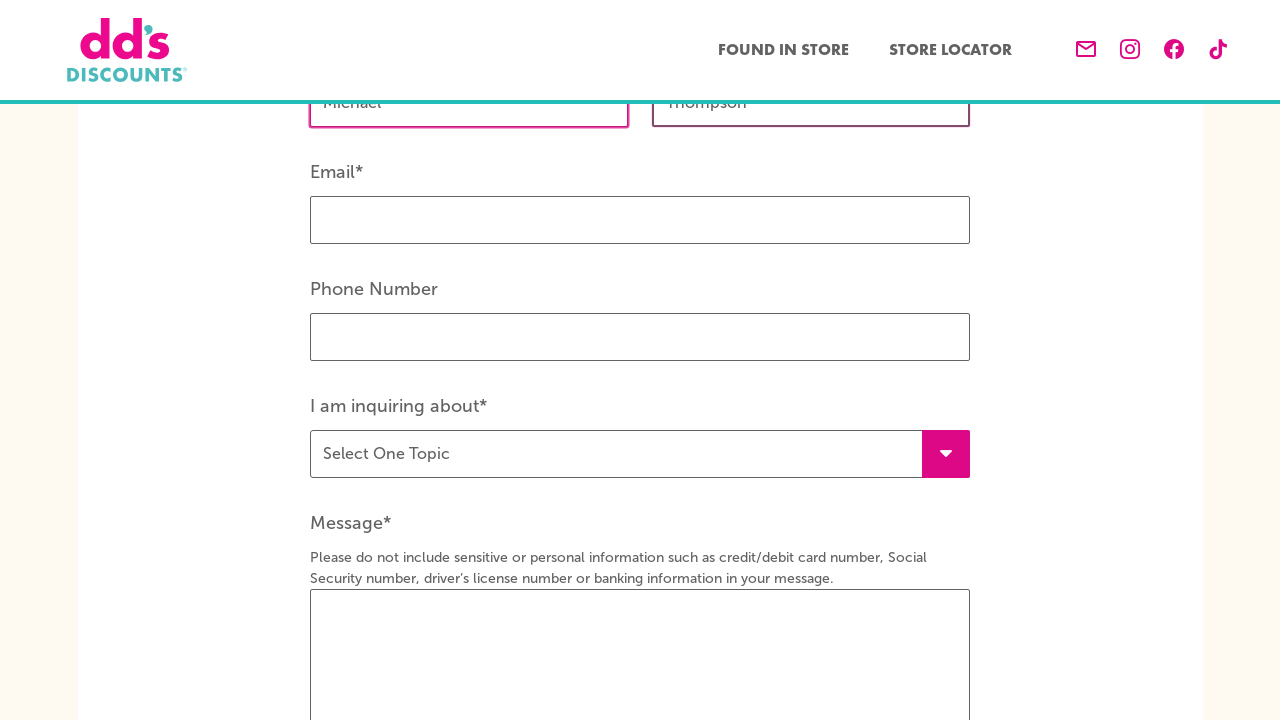

Filled email field with 'm.thompson@example.com' on #form-email
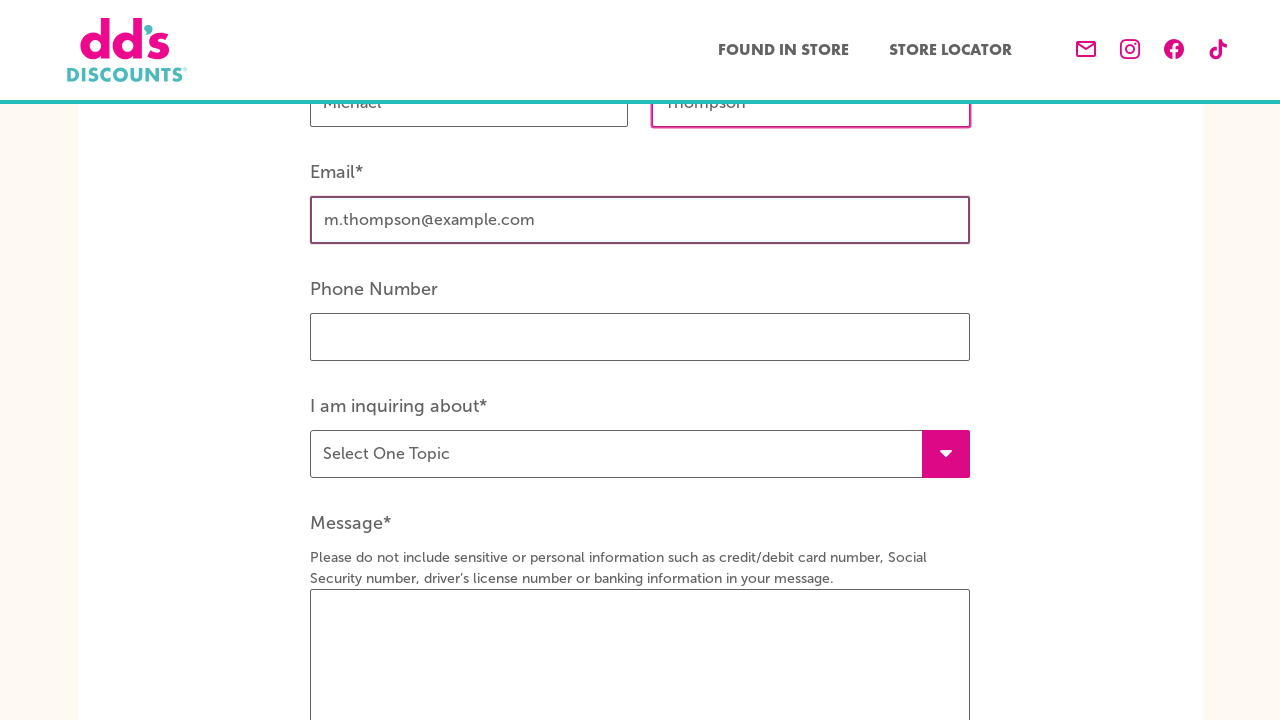

Filled phone field with '5559876543' on #form-phone
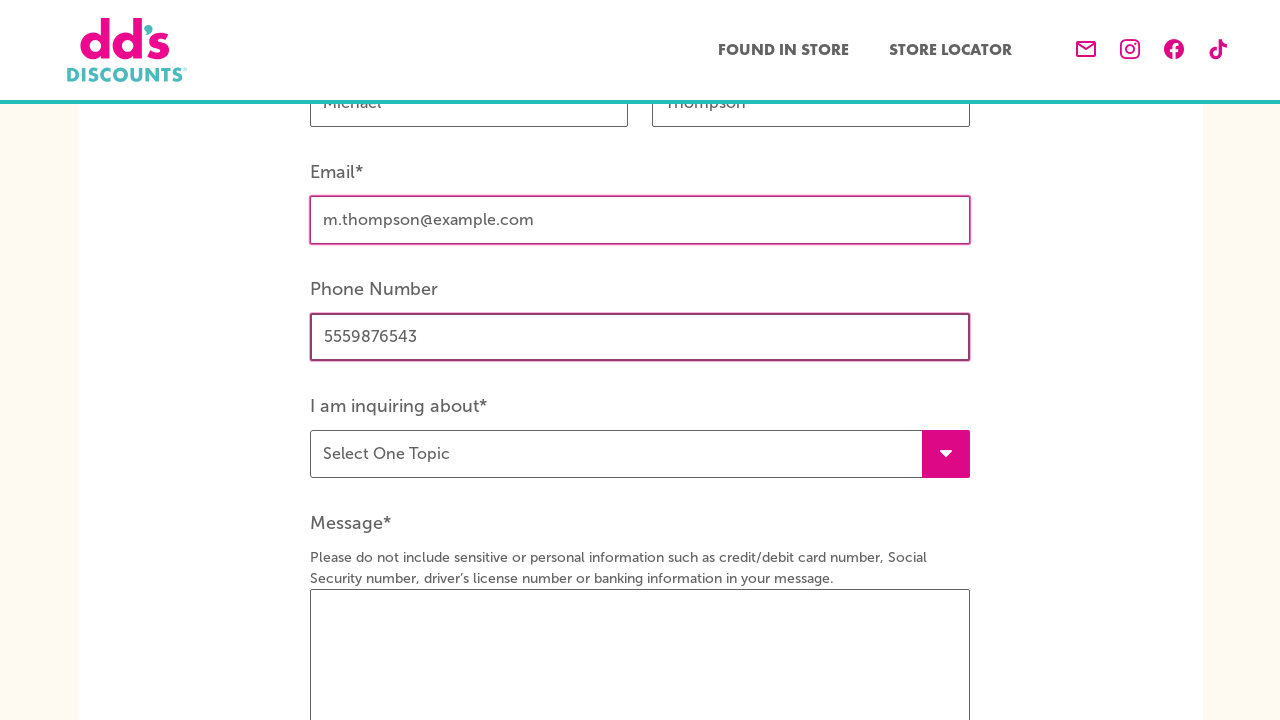

Selected 'Employment' from inquiry topic dropdown on #form-inquiry
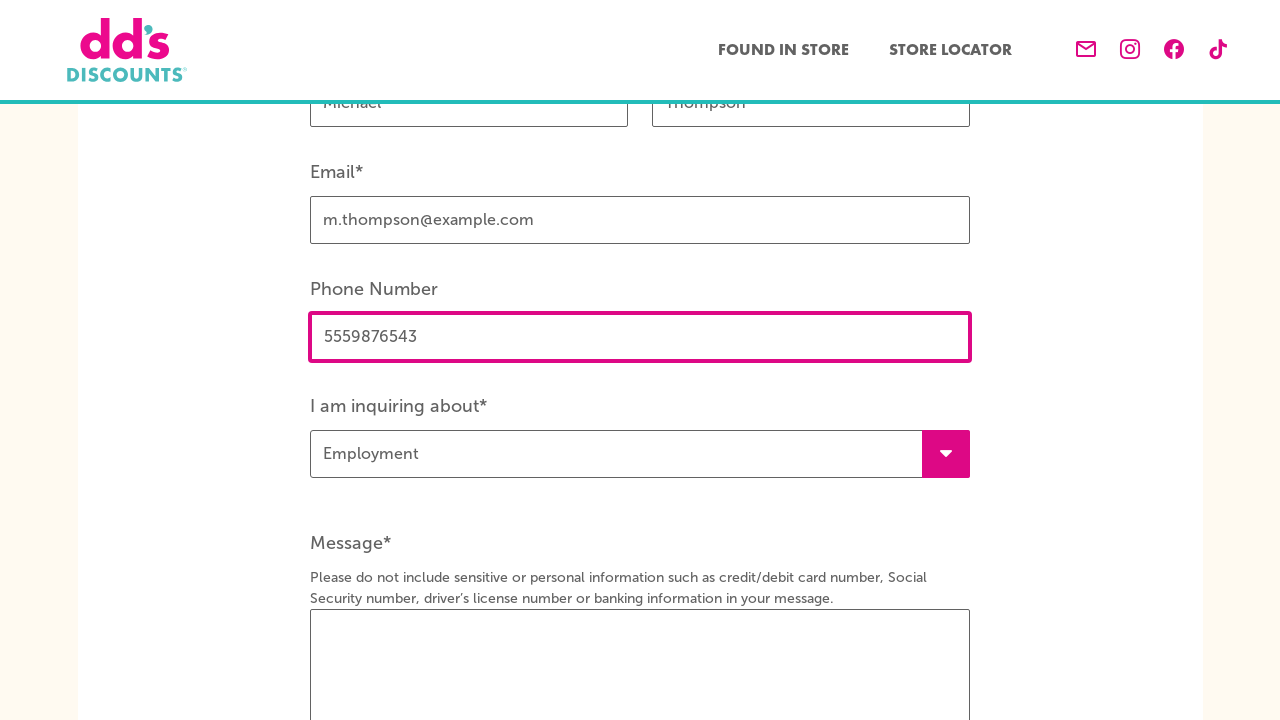

Selected 'Prospective Associates' from employment subcategory dropdown on #form-related-employment
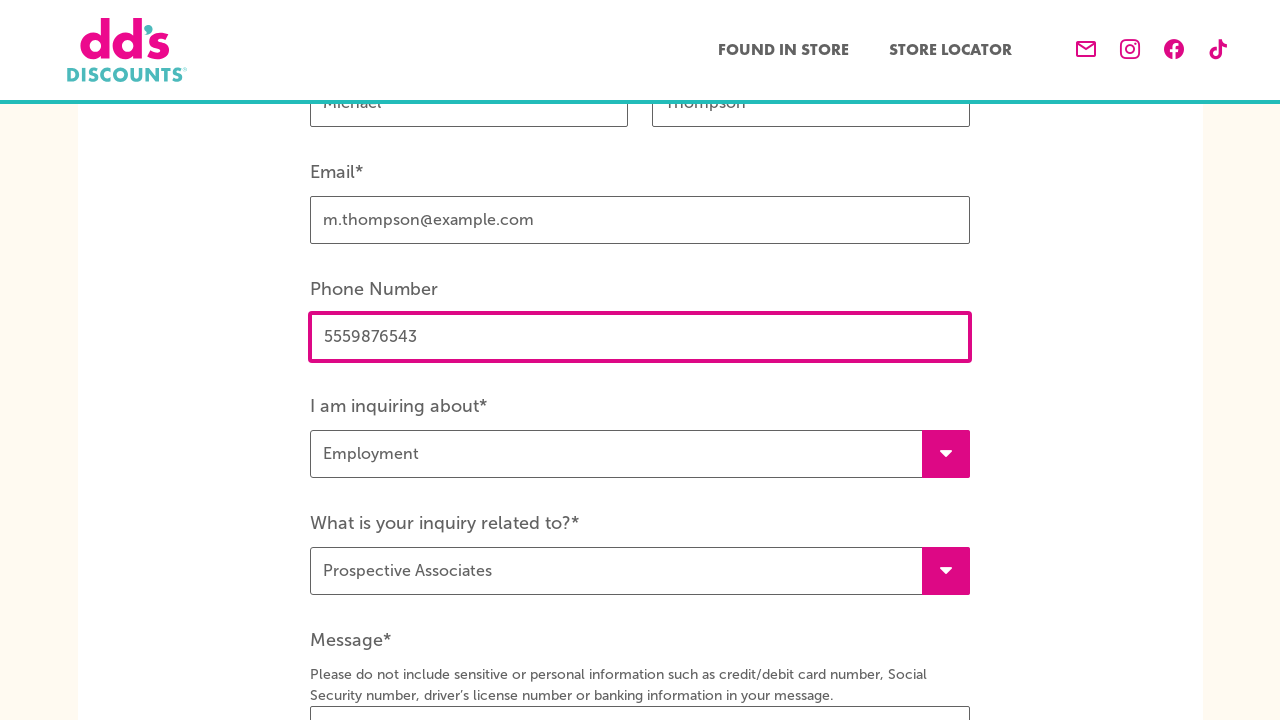

Filled message field with employment inquiry text on #form-message
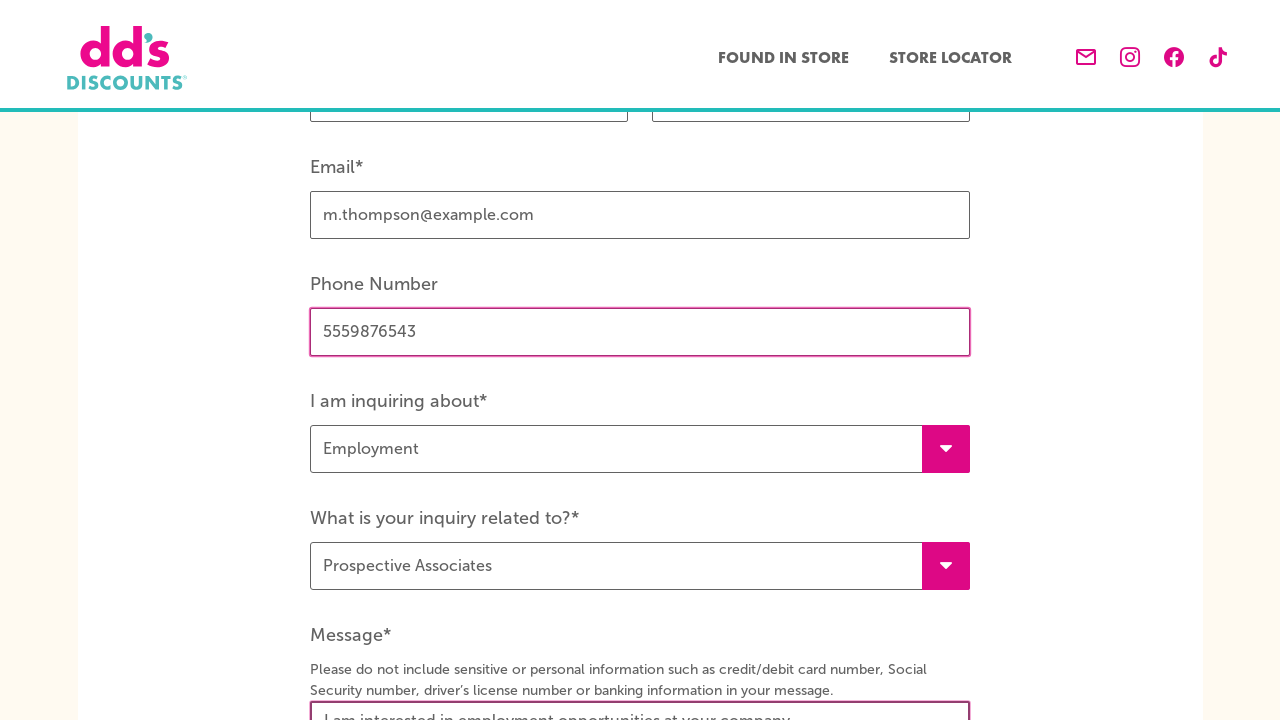

Clicked Submit button to submit the contact form at (378, 360) on xpath=//span[contains(text(),'Submit')]
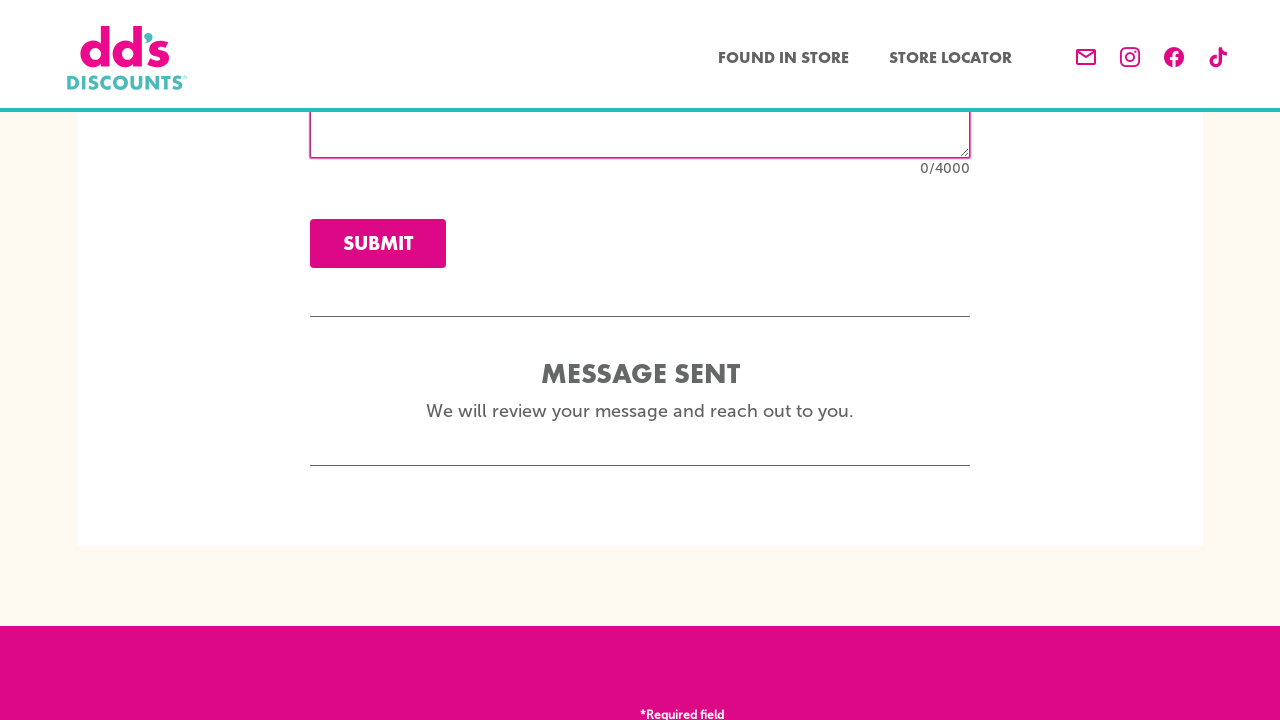

Form submission successful - 'Message Sent' confirmation appeared
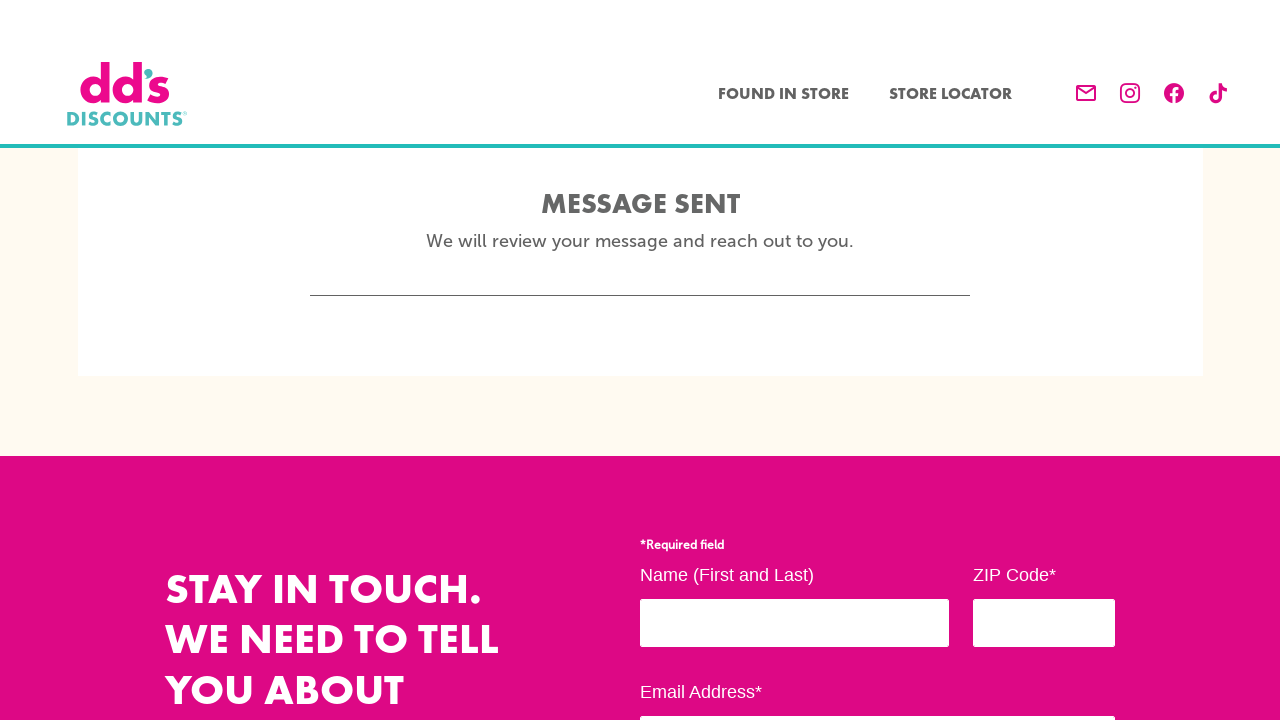

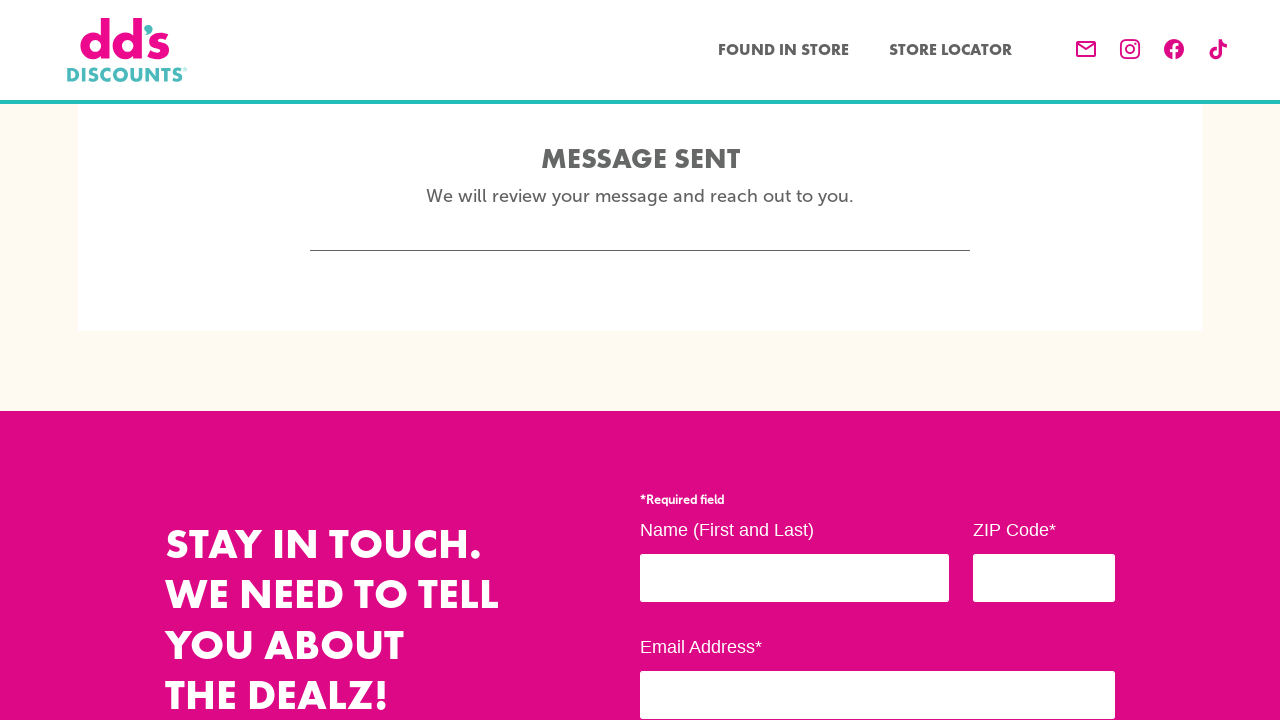